Tests closing an entry advertisement modal on a test automation practice site by clicking the close button.

Starting URL: http://the-internet.herokuapp.com/entry_ad

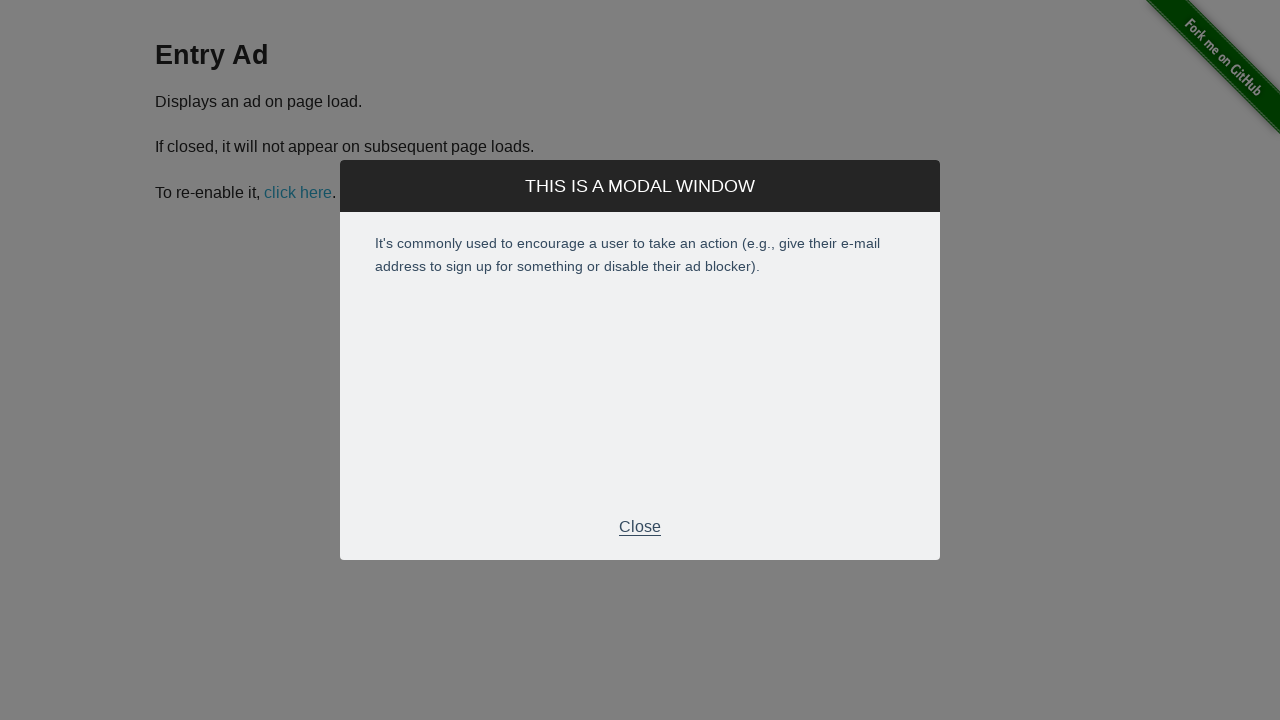

Entry advertisement modal appeared
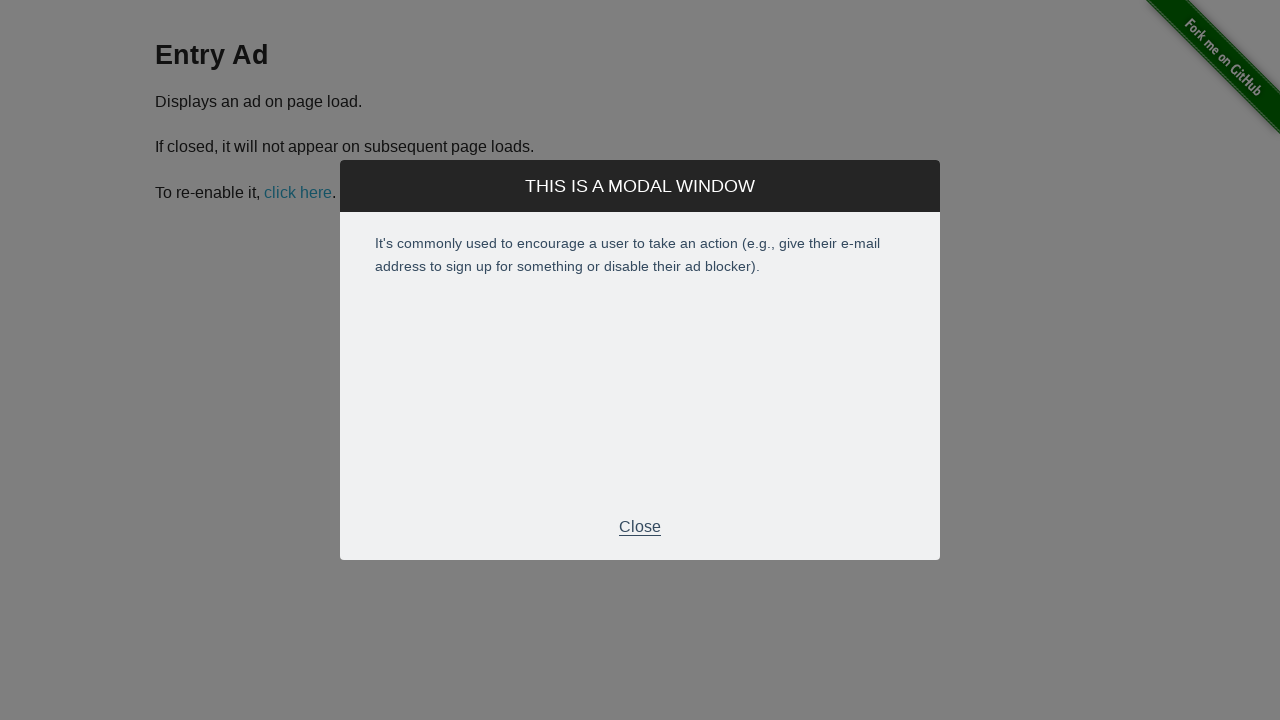

Clicked close button on entry advertisement modal at (640, 527) on xpath=//*[@id="modal"]/div[2]/div[3]/p
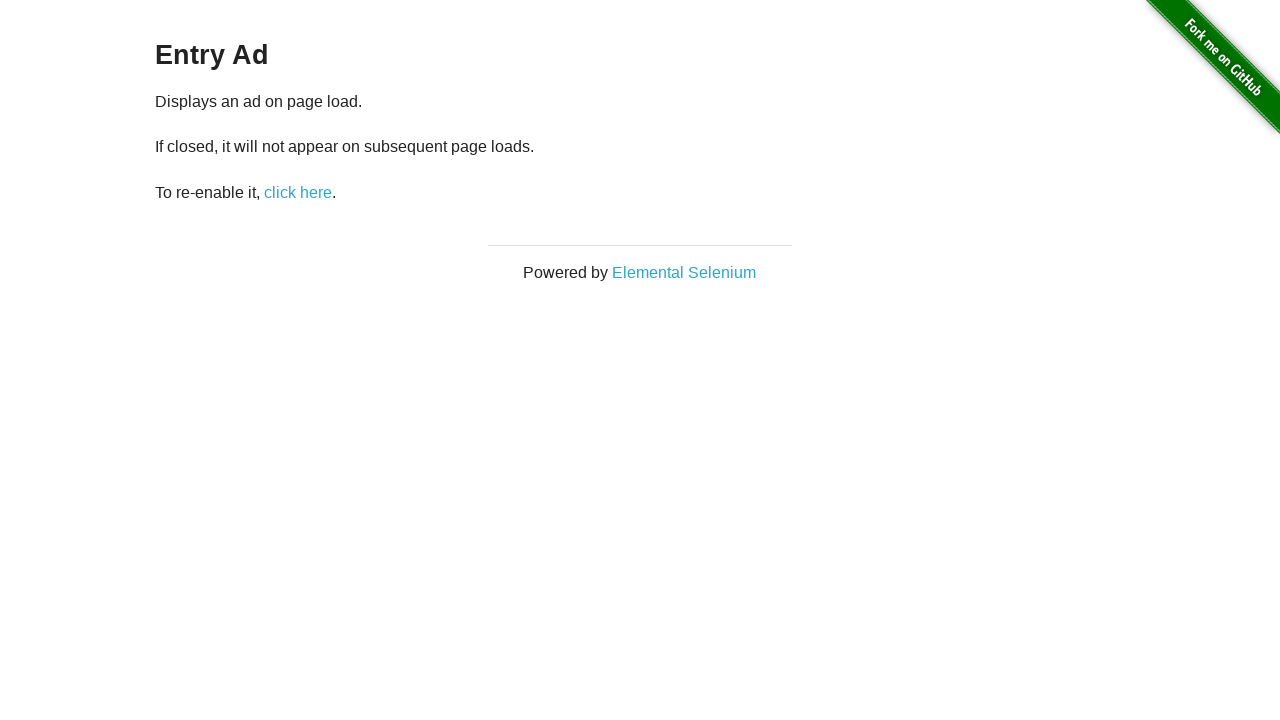

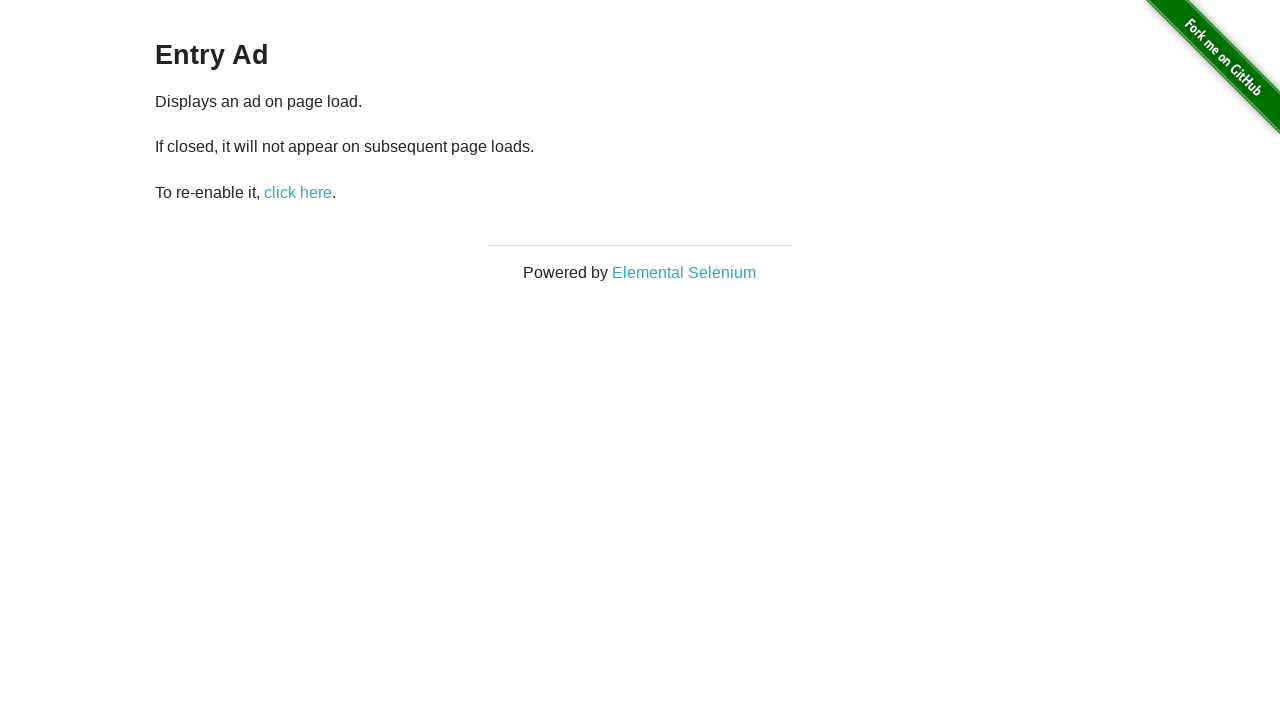